Tests multiple window handling by opening separate windows, switching between them, and interacting with elements in different windows

Starting URL: https://demo.automationtesting.in/Windows.html

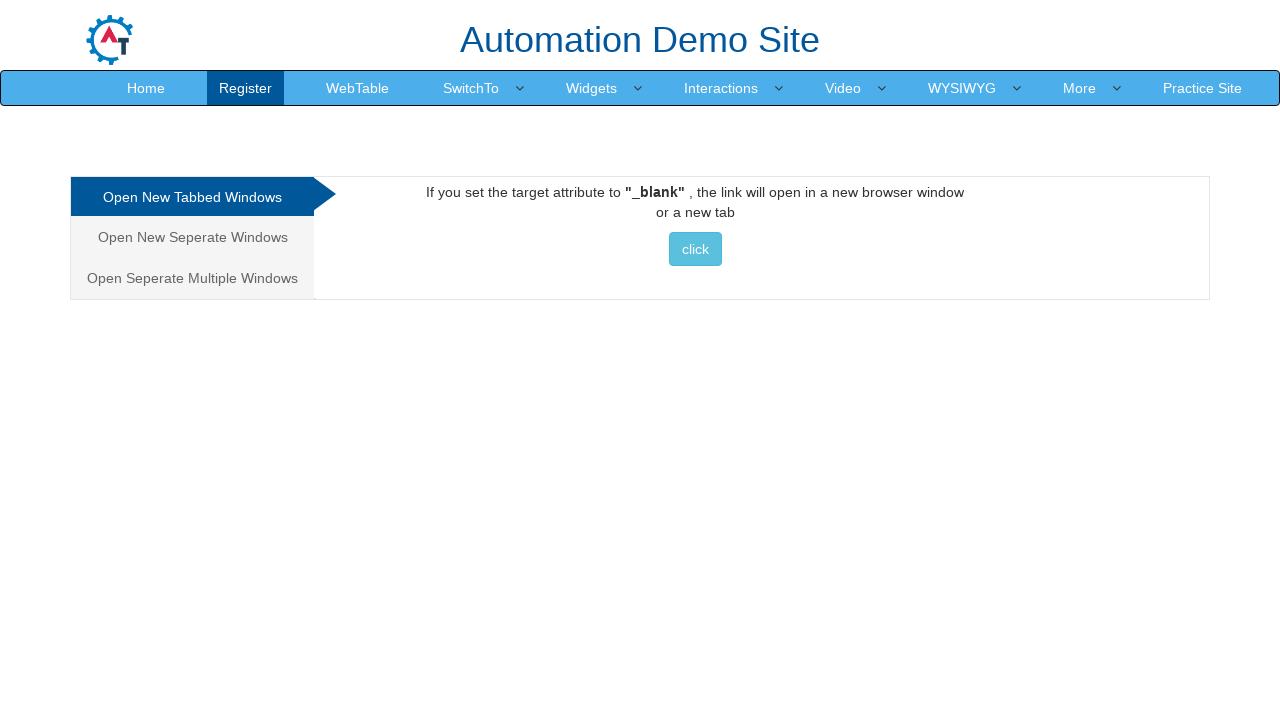

Clicked 'Open Seperate Multiple Windows' link at (192, 278) on xpath=//a[contains(text(),'Open Seperate Multiple Windows')]
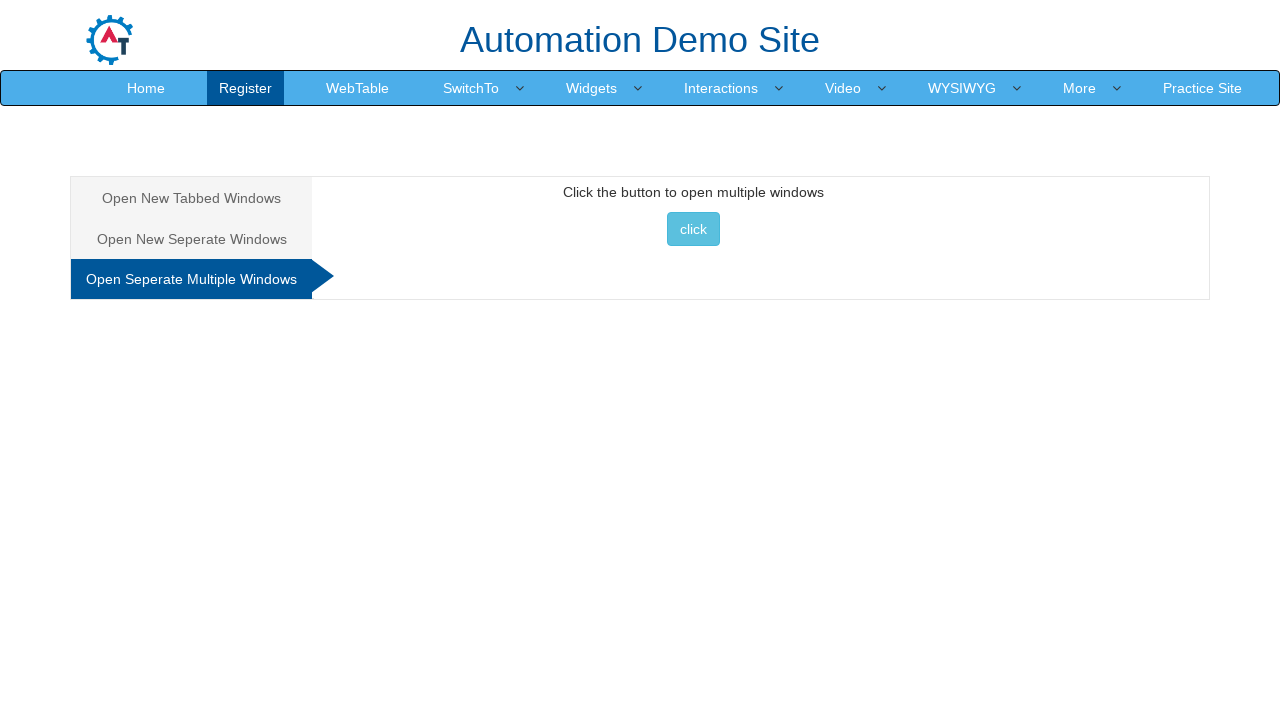

Clicked button to open multiple windows at (693, 229) on xpath=//button[text()='click ']
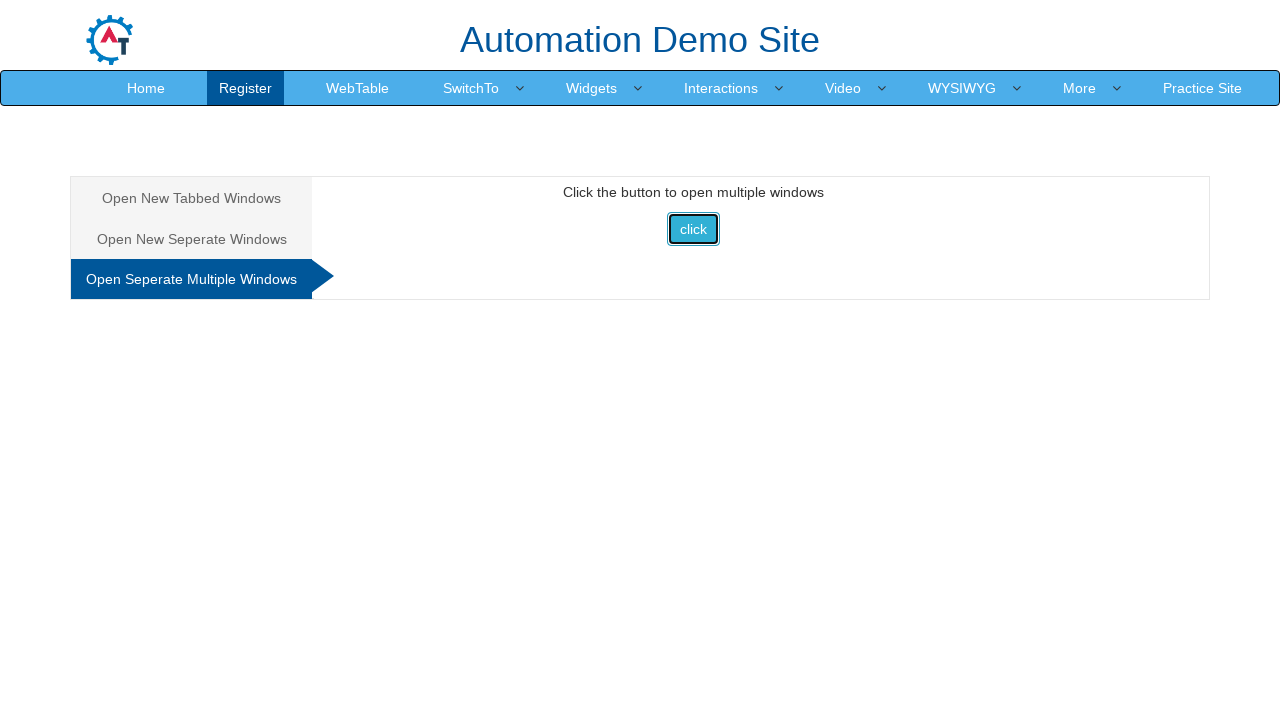

Retrieved all open pages/windows from context
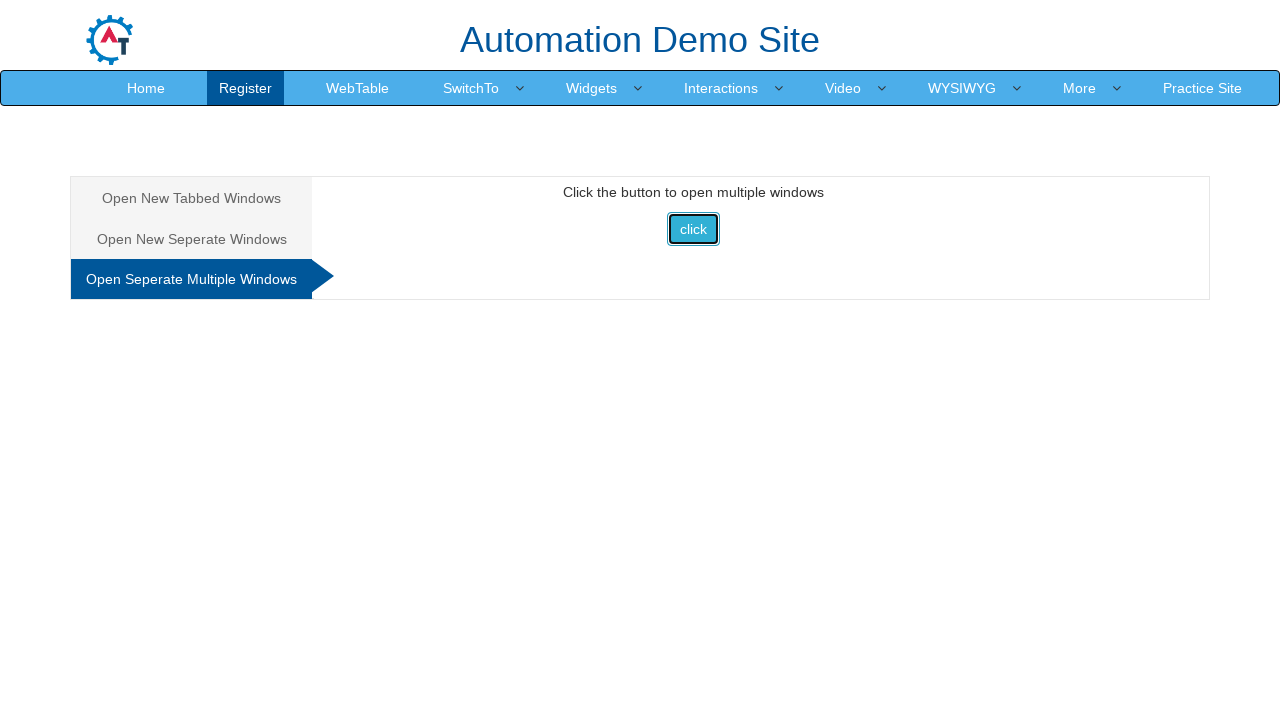

Found window with title 'Frames & windows'
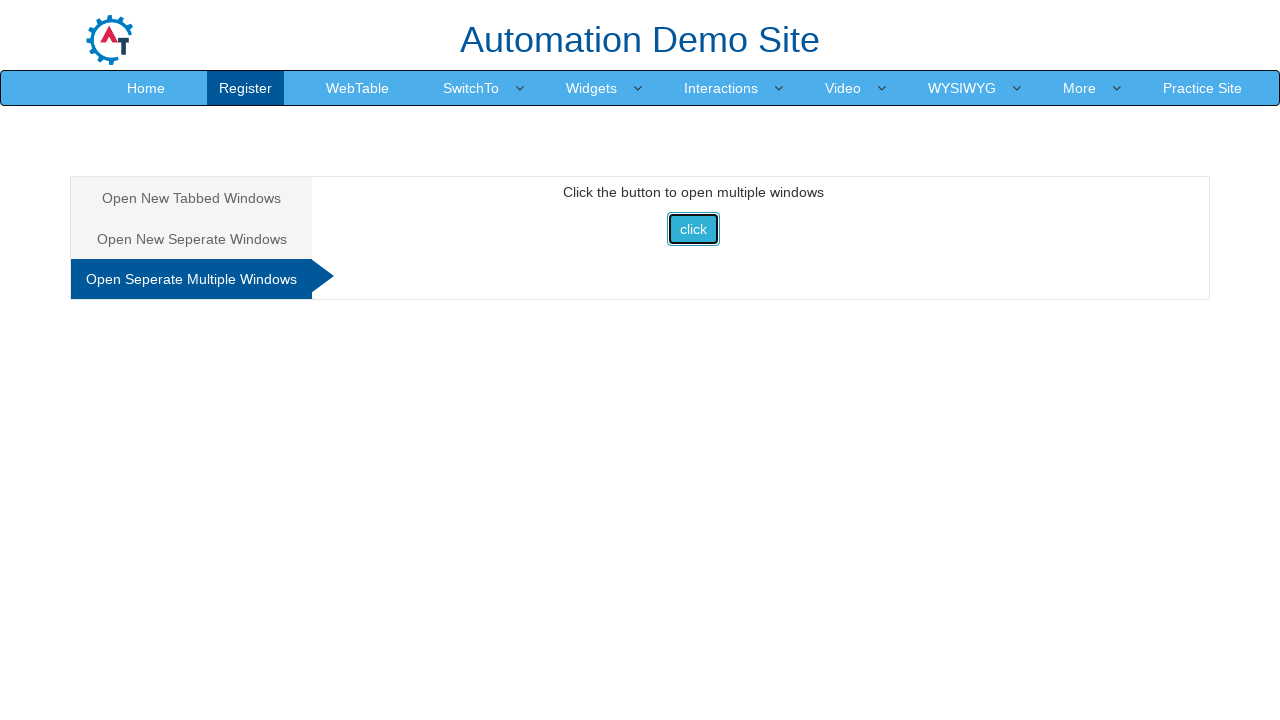

Clicked element with class 'analystic' on Frames & windows page at (192, 198) on .analystic
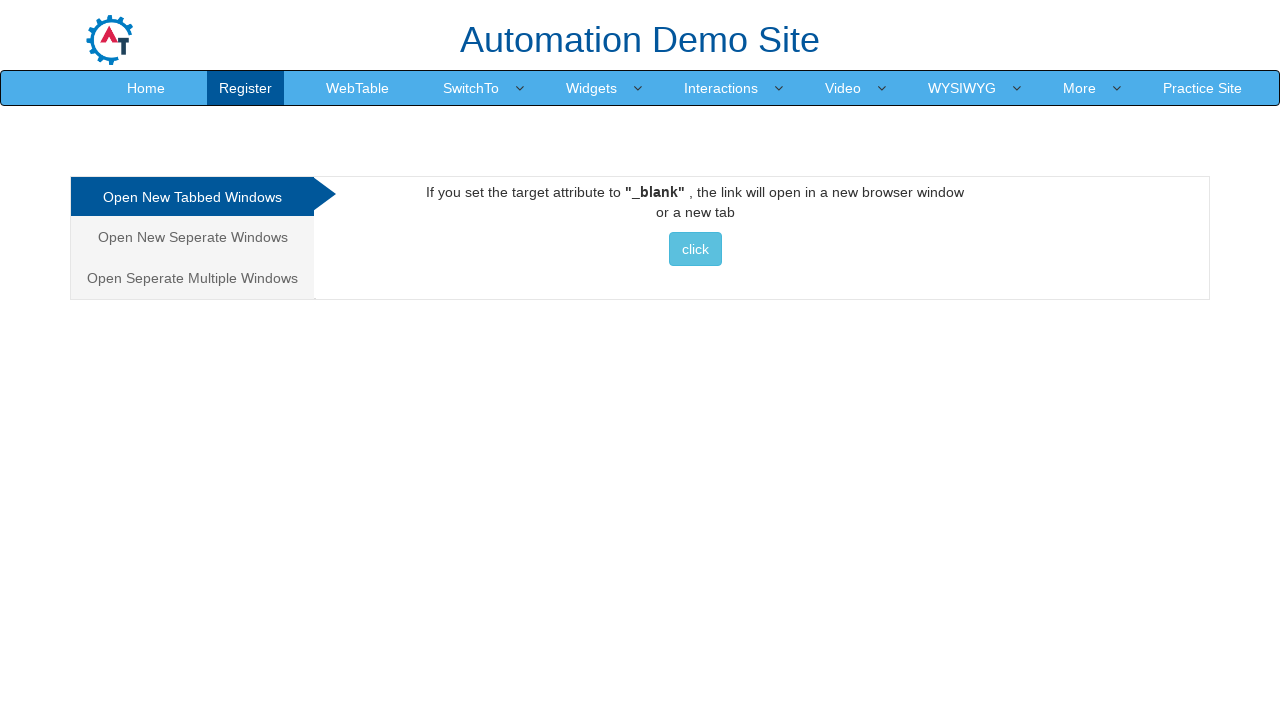

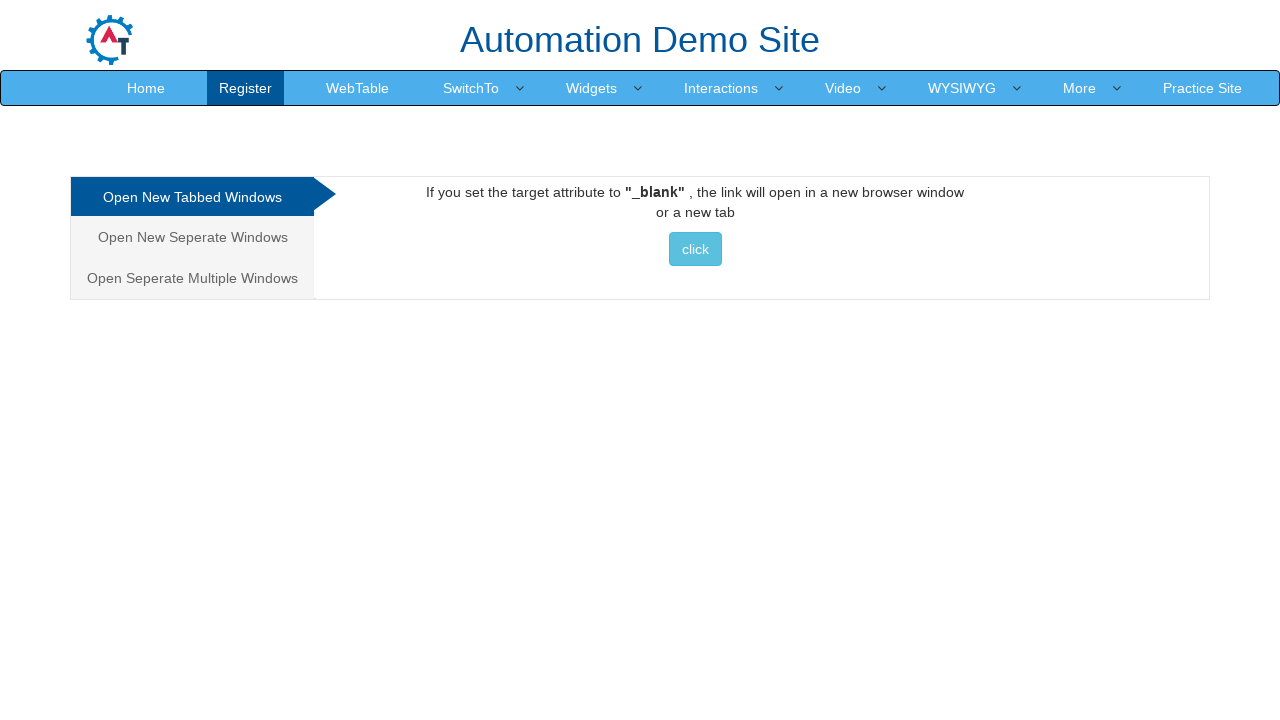